Tests drag and drop functionality by dragging an image element and dropping it into a target box element

Starting URL: https://formy-project.herokuapp.com/dragdrop

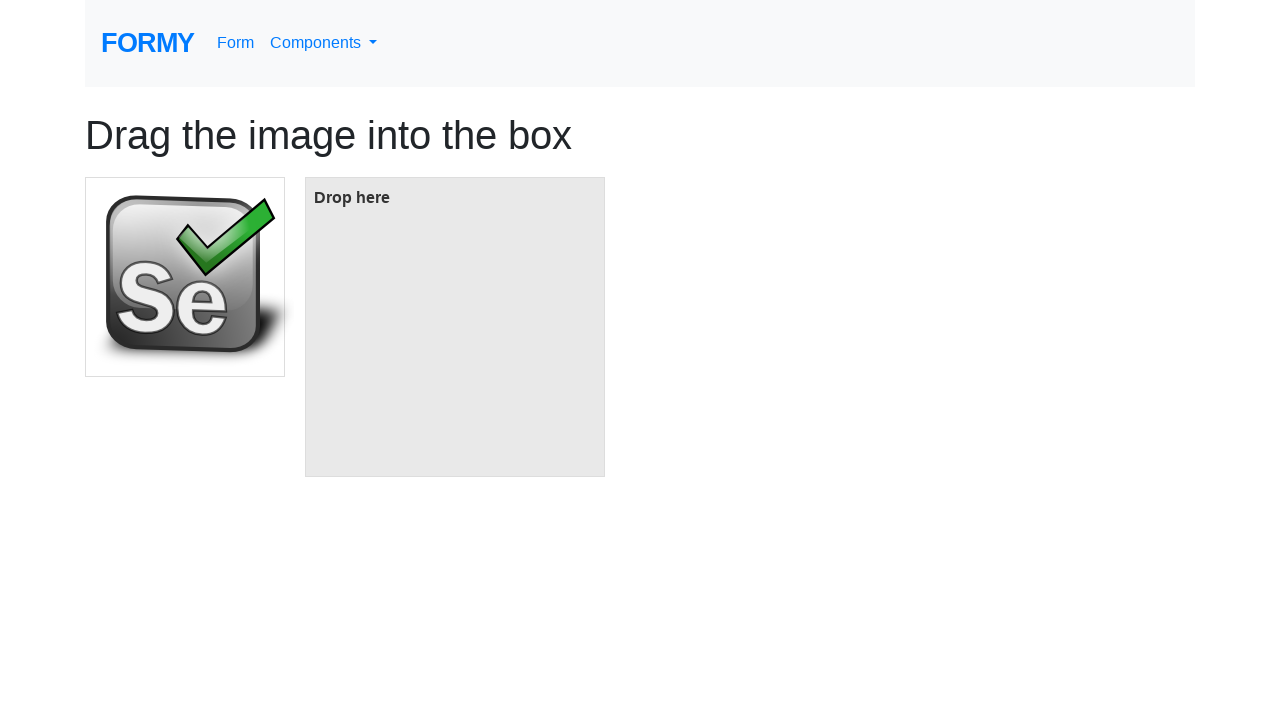

Waited for draggable image element to be present
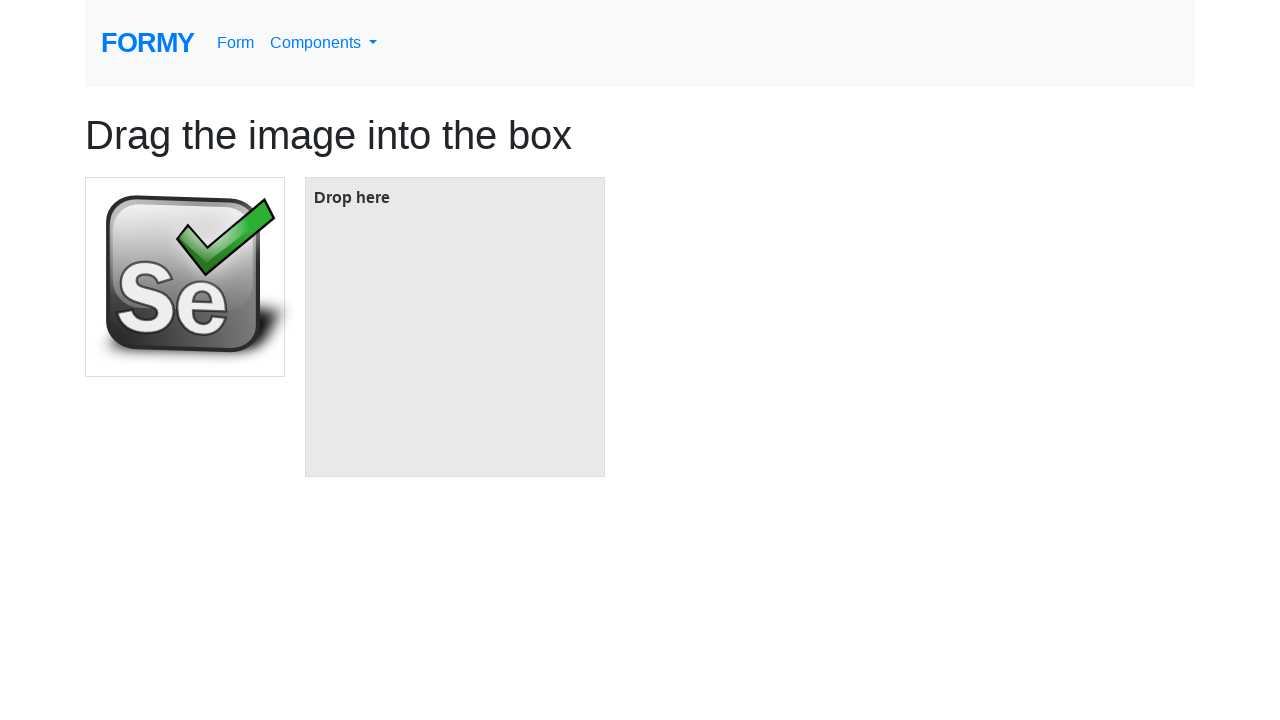

Waited for drop target box element to be present
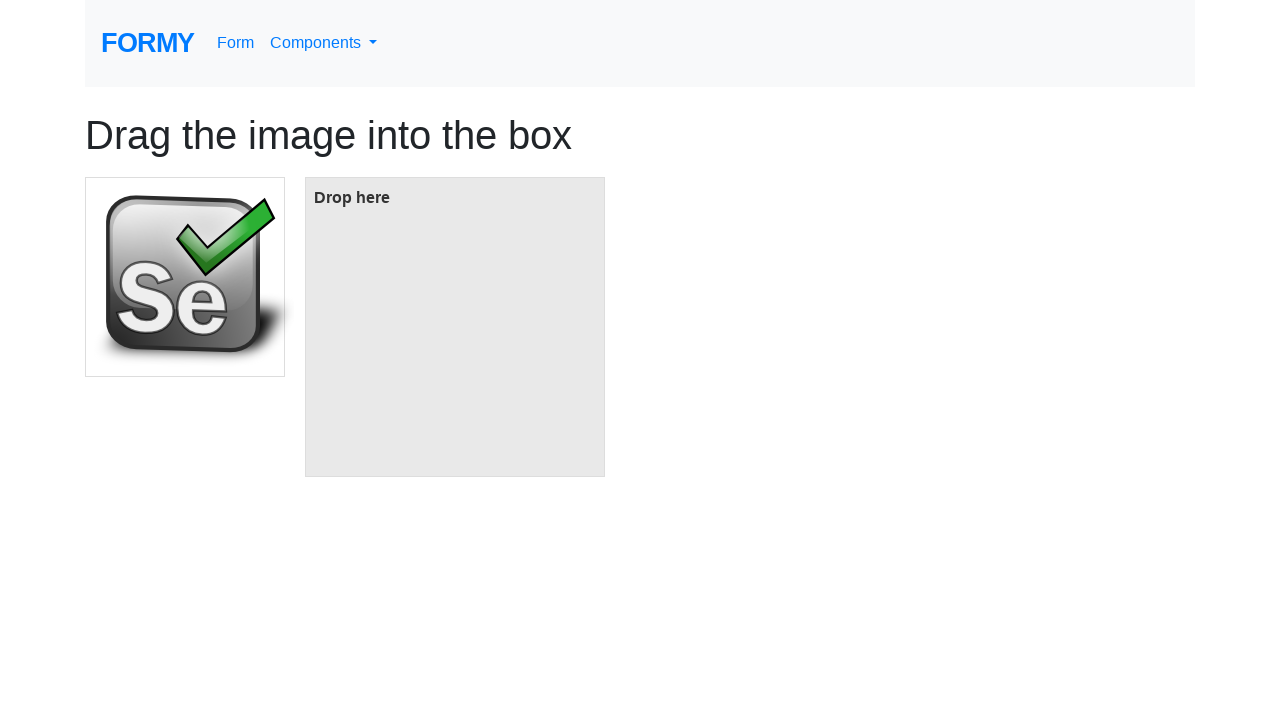

Dragged image element and dropped it into target box at (455, 327)
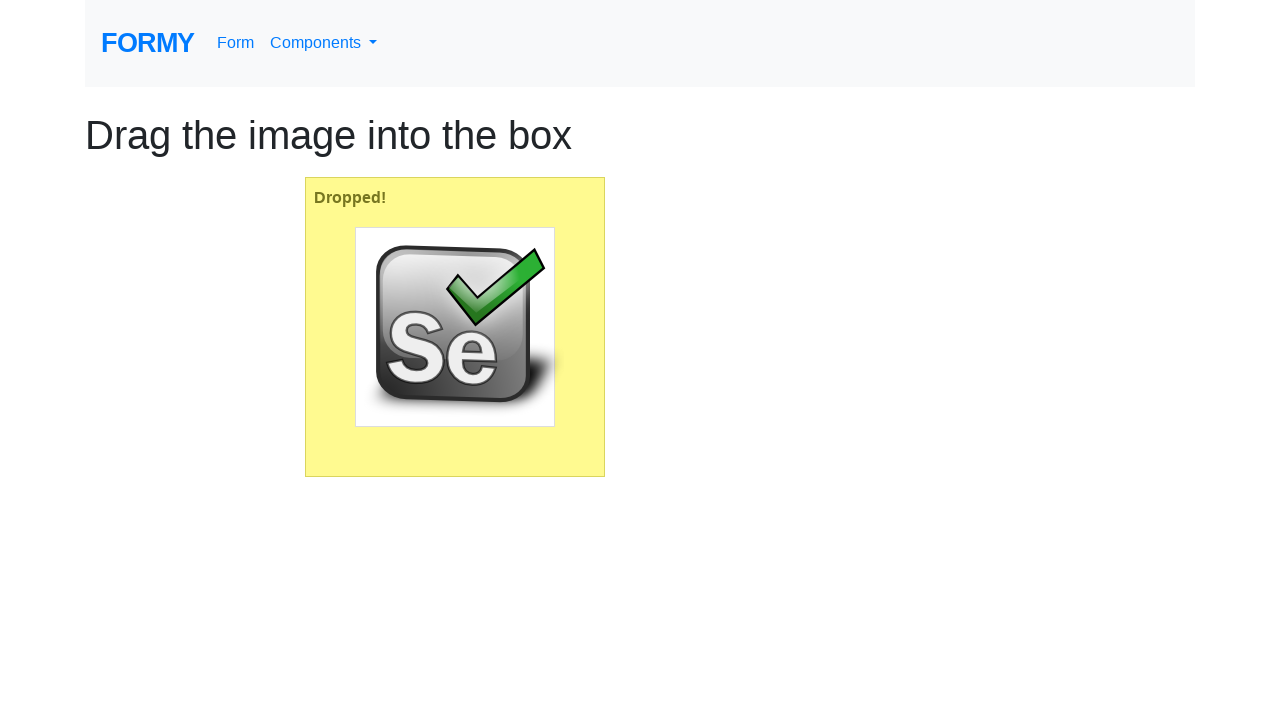

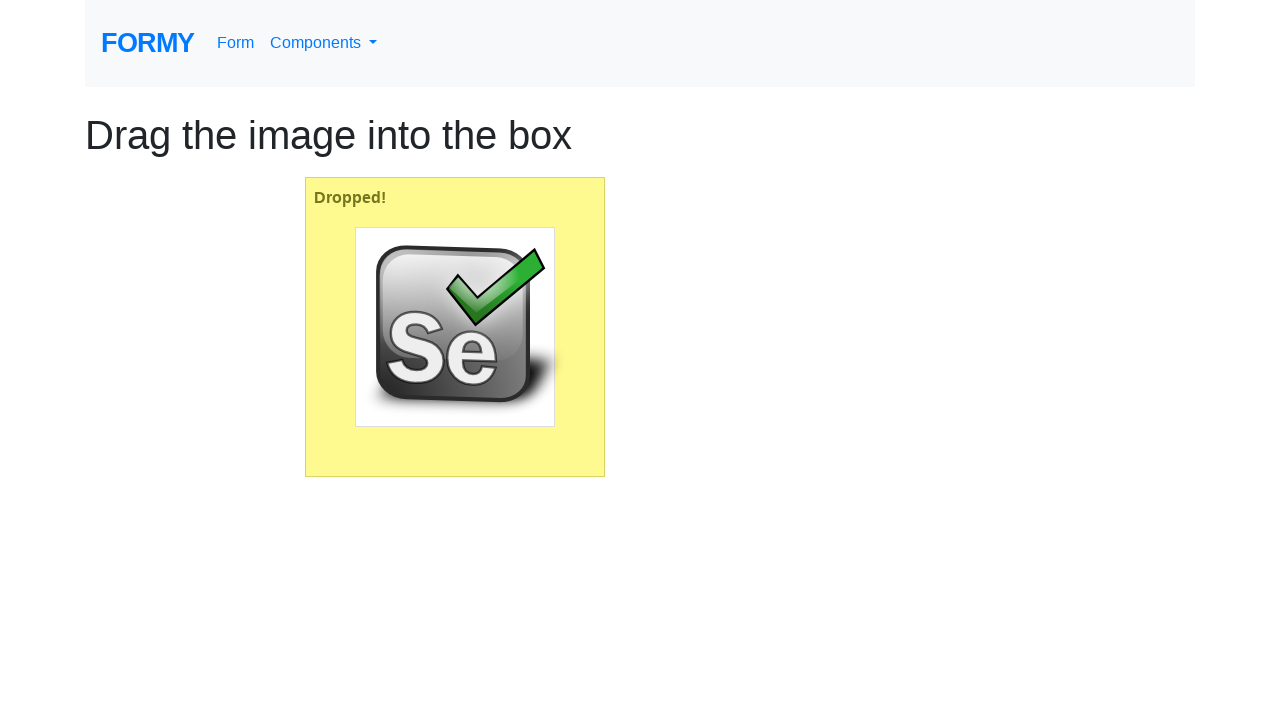